Tests JavaScript alert functionality by triggering an alert, verifying its text content, and dismissing it

Starting URL: http://the-internet.herokuapp.com/javascript_alerts

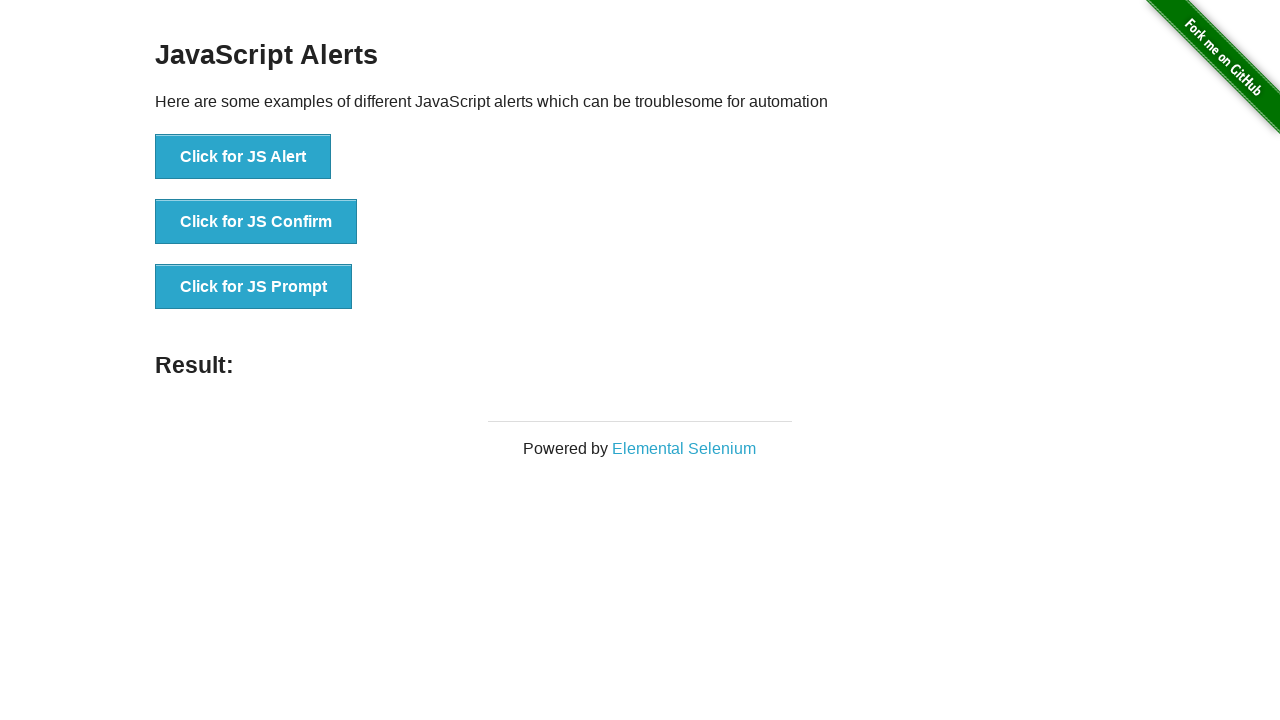

Clicked button to trigger JavaScript alert at (243, 157) on [onclick='jsAlert()']
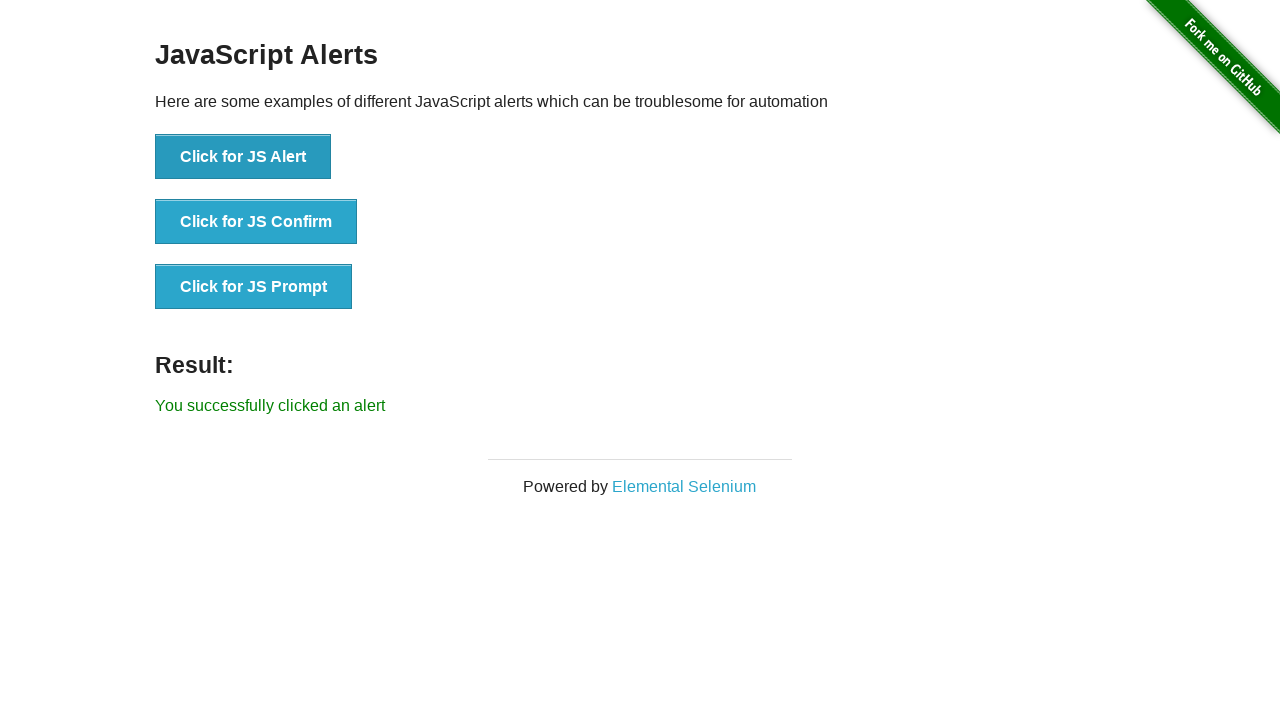

Set up listener to dismiss alert dialog
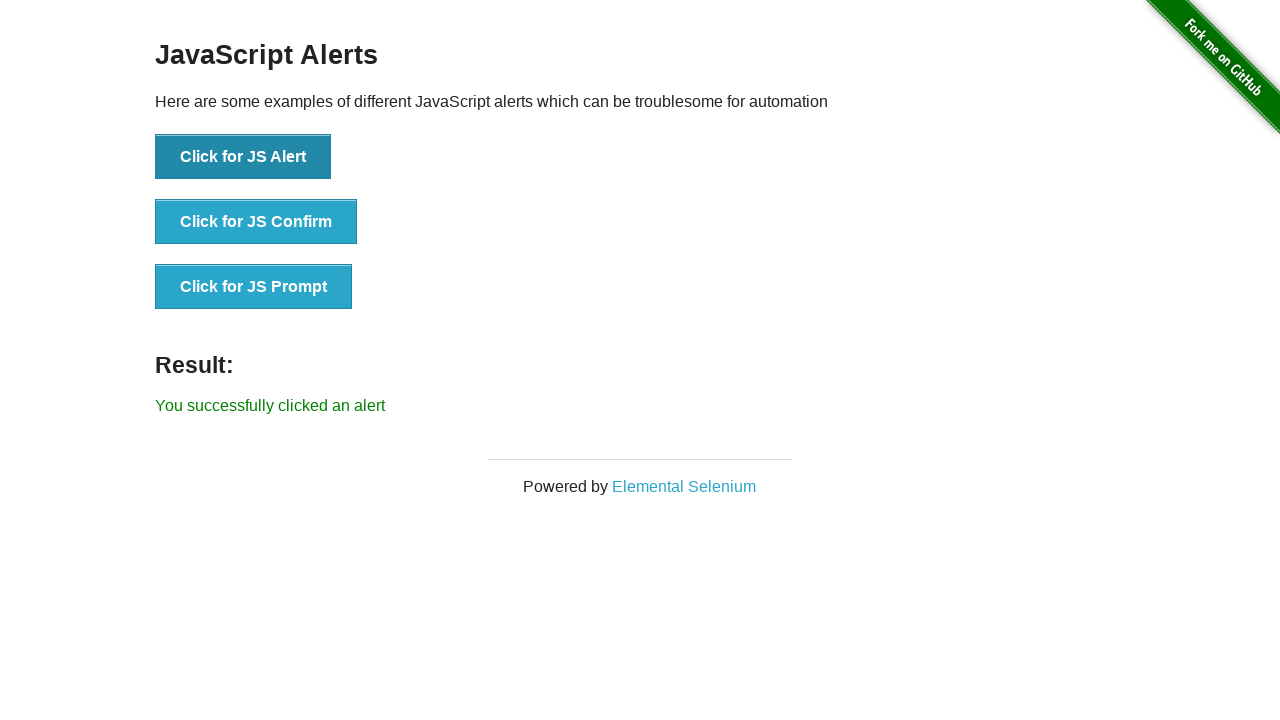

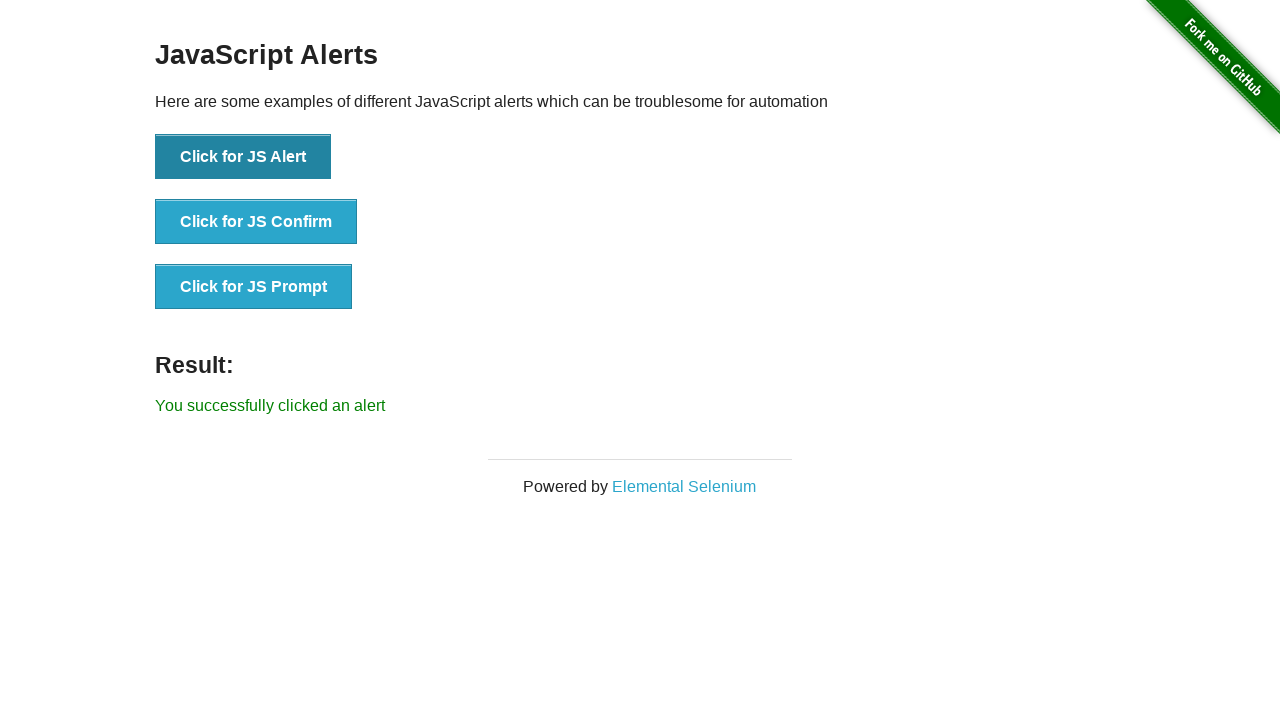